Searches for "python" on python.org website and navigates through the search results

Starting URL: http://python.org

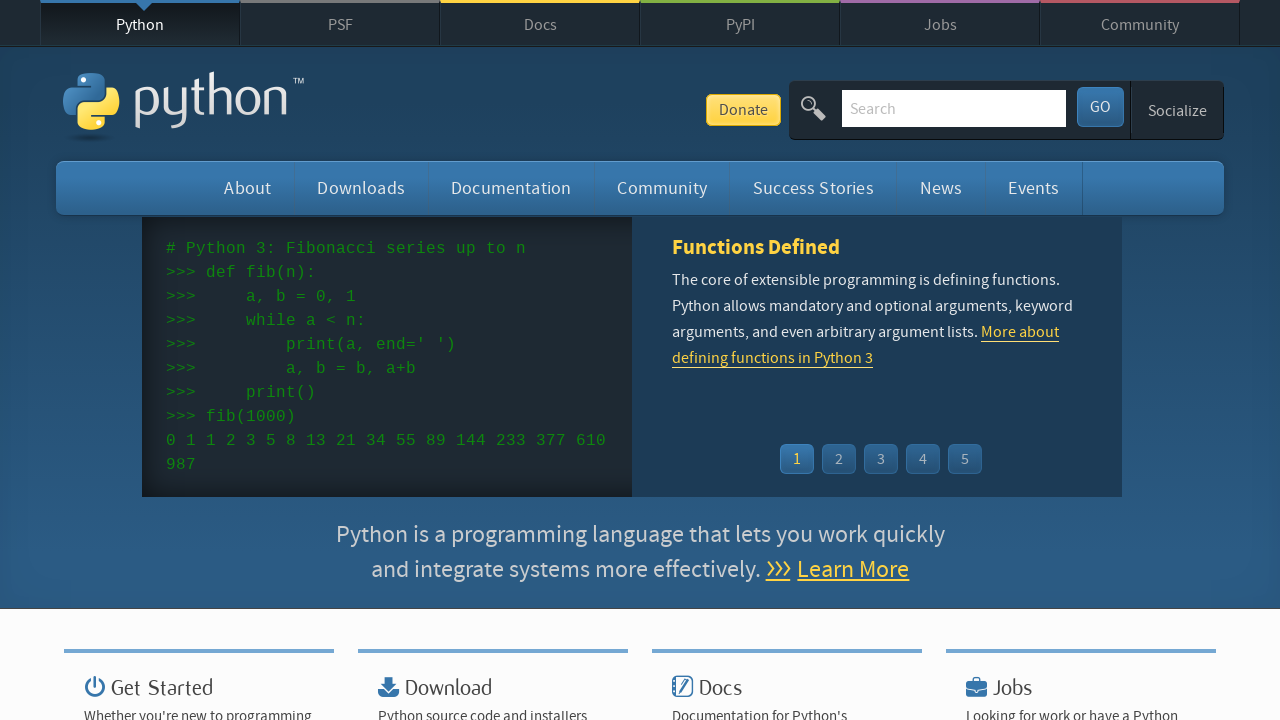

Filled search field with 'python' on input[name='q']
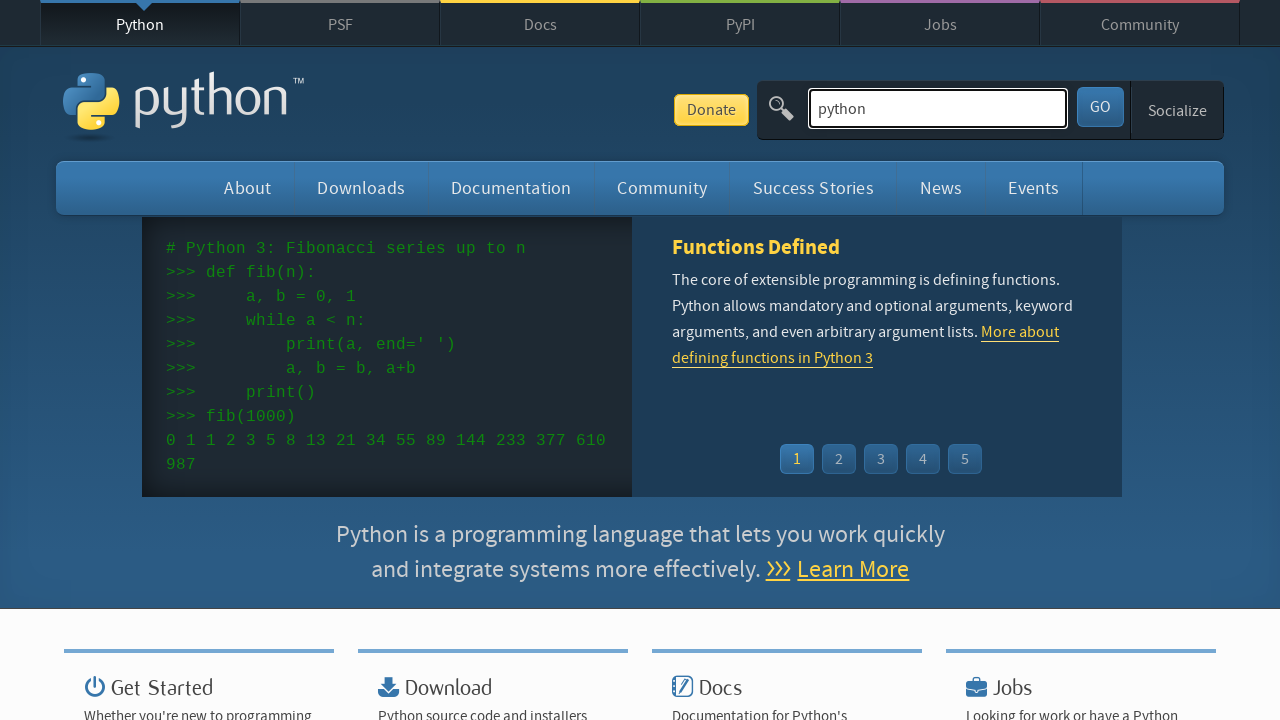

Pressed Enter to submit search
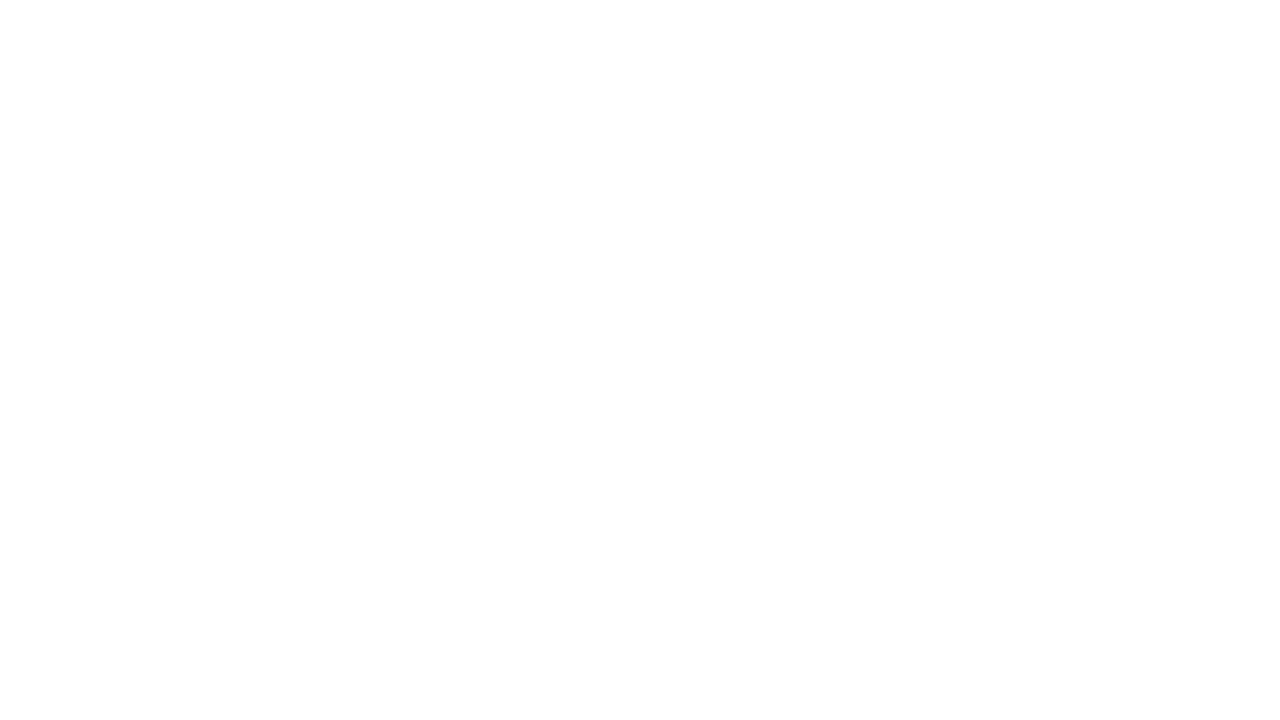

Search results loaded
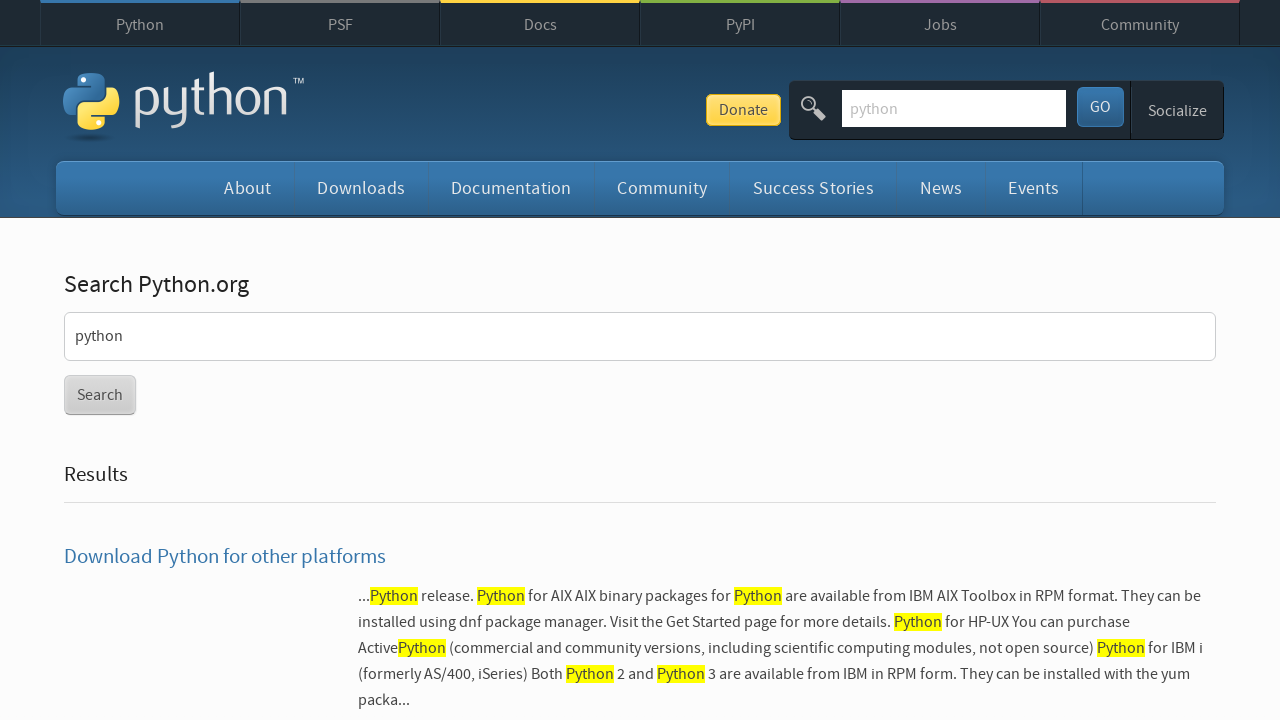

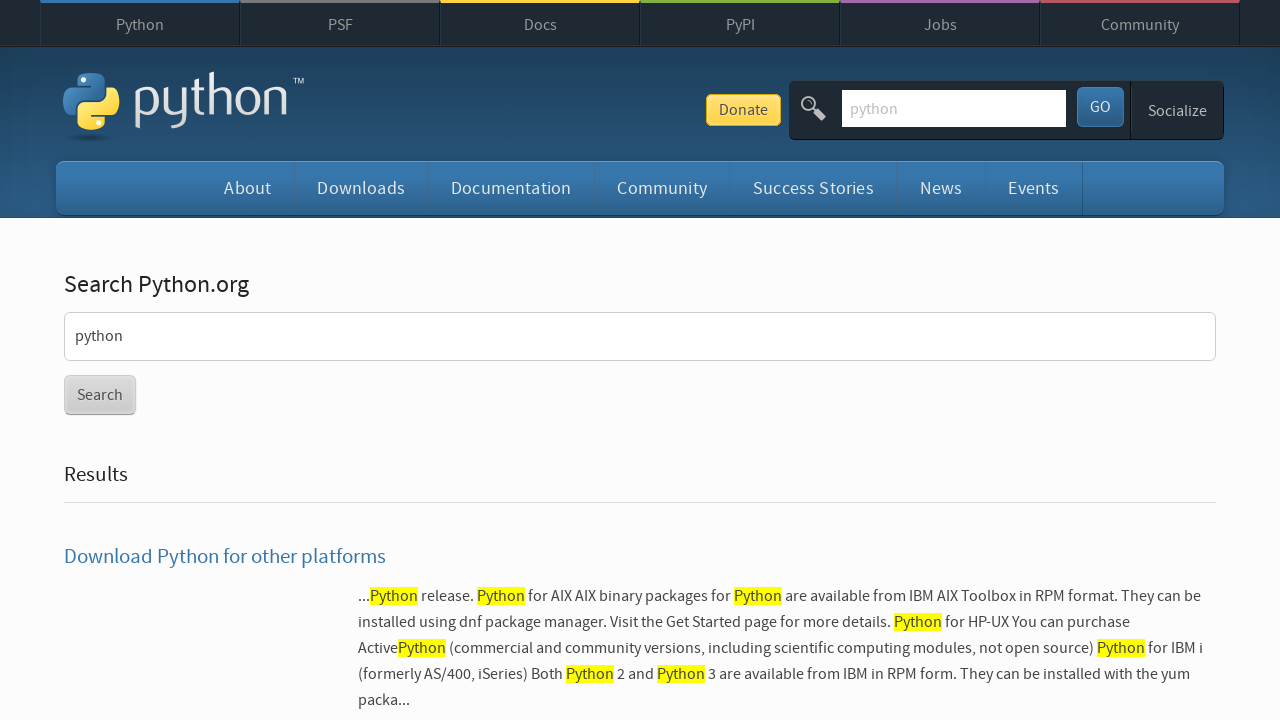